Tests browser window operations by clicking a link that opens a new window, switching to the new window to verify its title, and switching back to the original window to verify the original page.

Starting URL: https://the-internet.herokuapp.com/windows

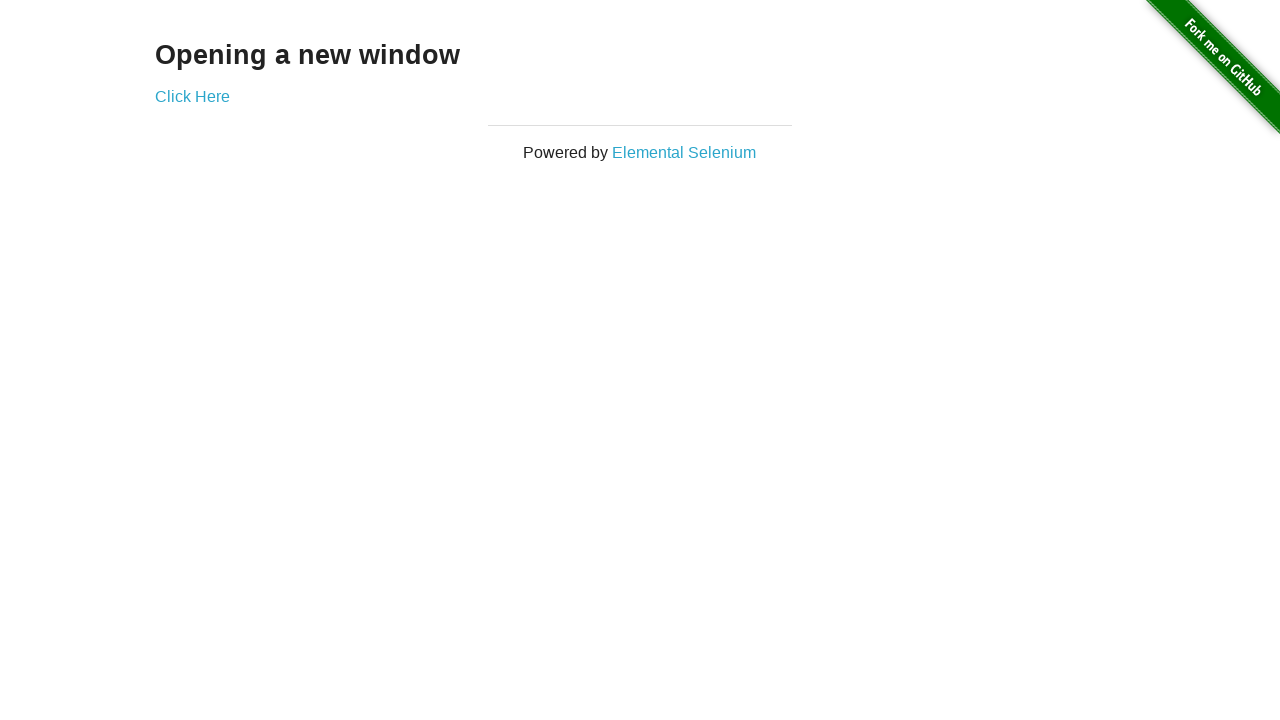

Verified initial page title contains 'The Internet'
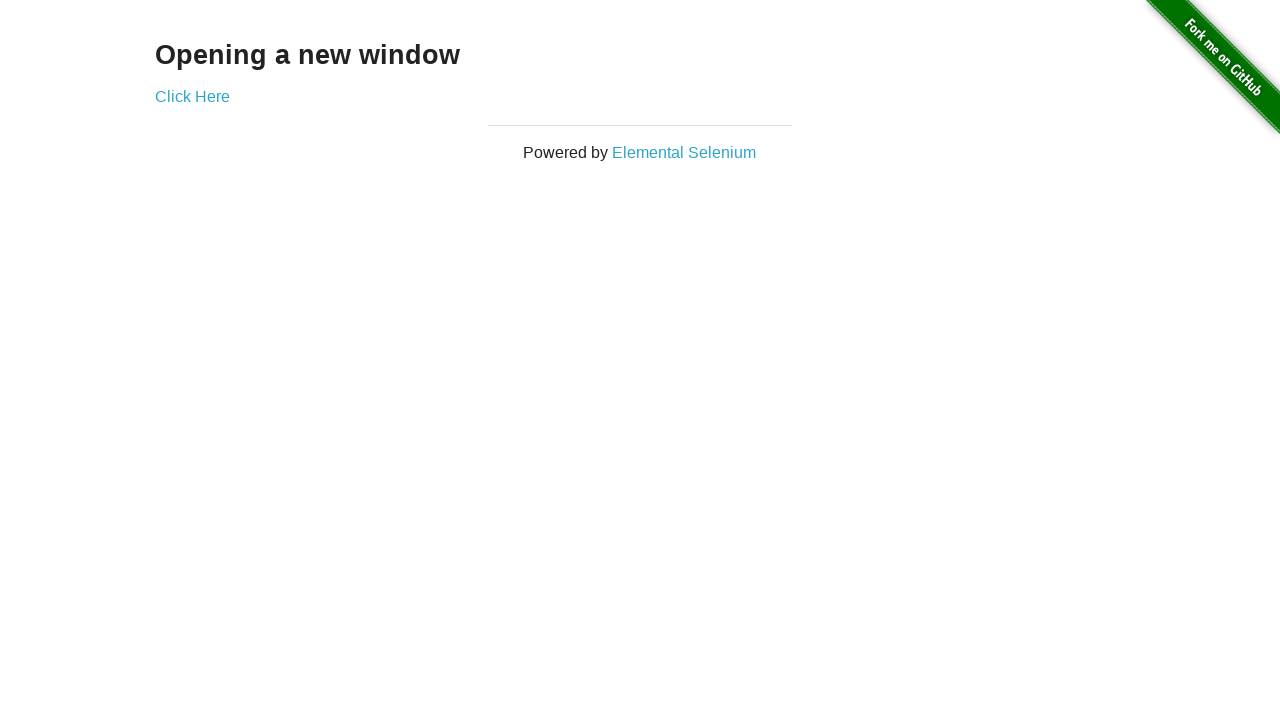

Clicked 'Click Here' link to open new window at (192, 96) on text=Click Here
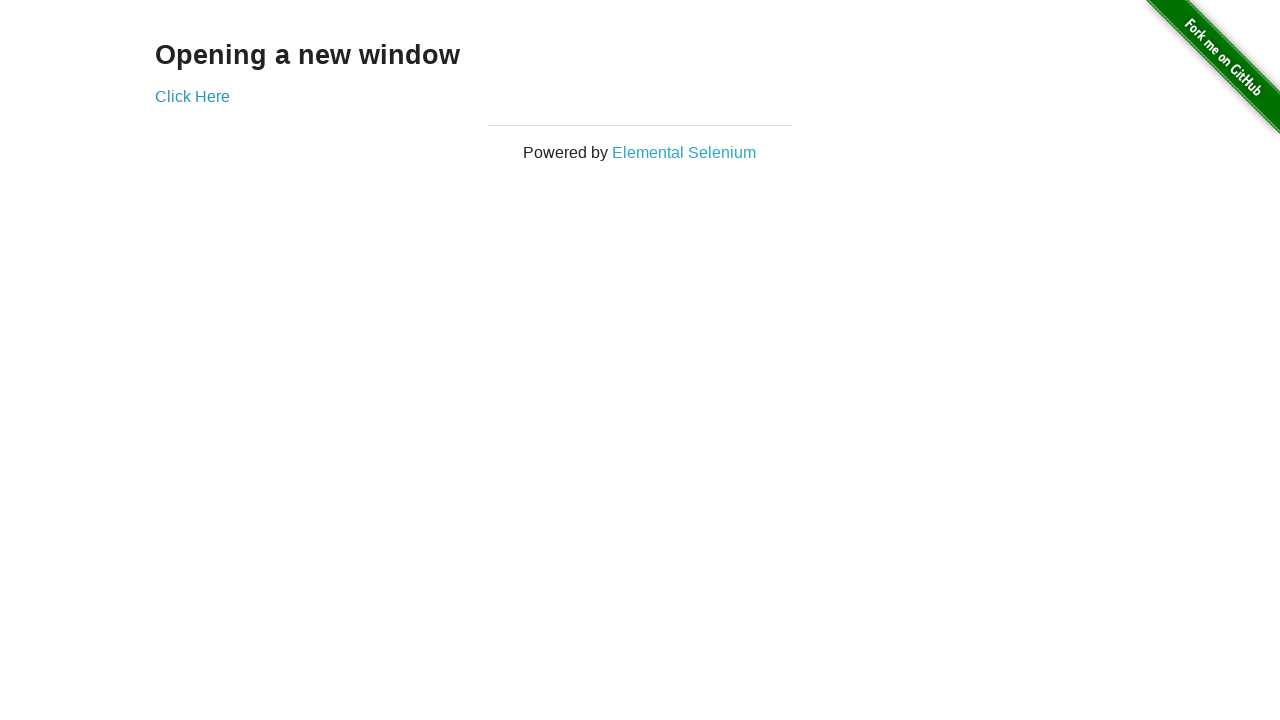

New window opened and captured
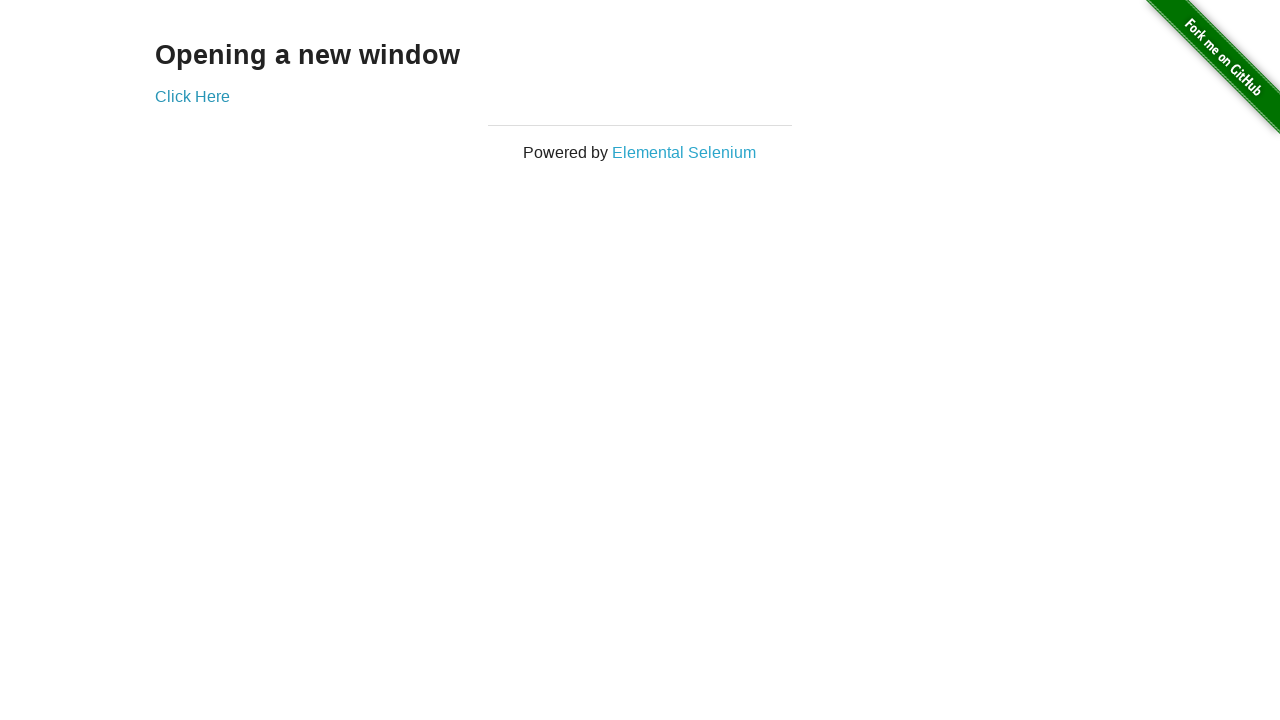

New window finished loading
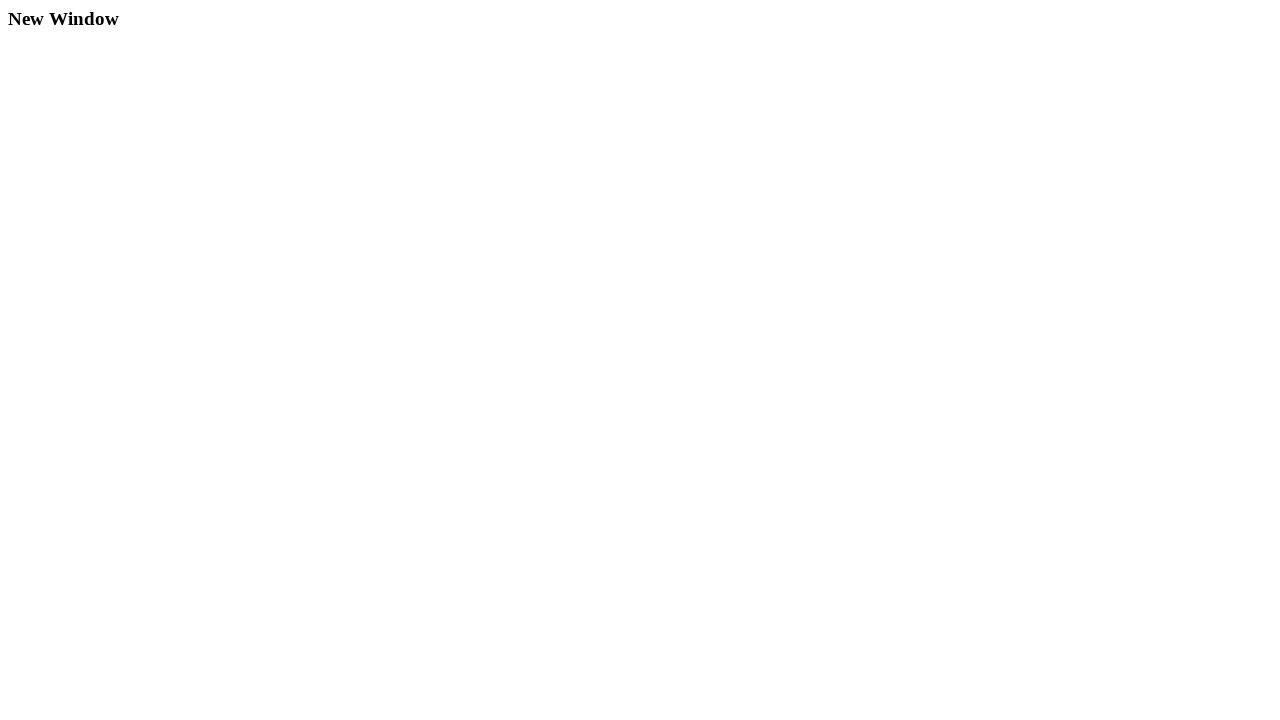

Verified new window title contains 'New Window'
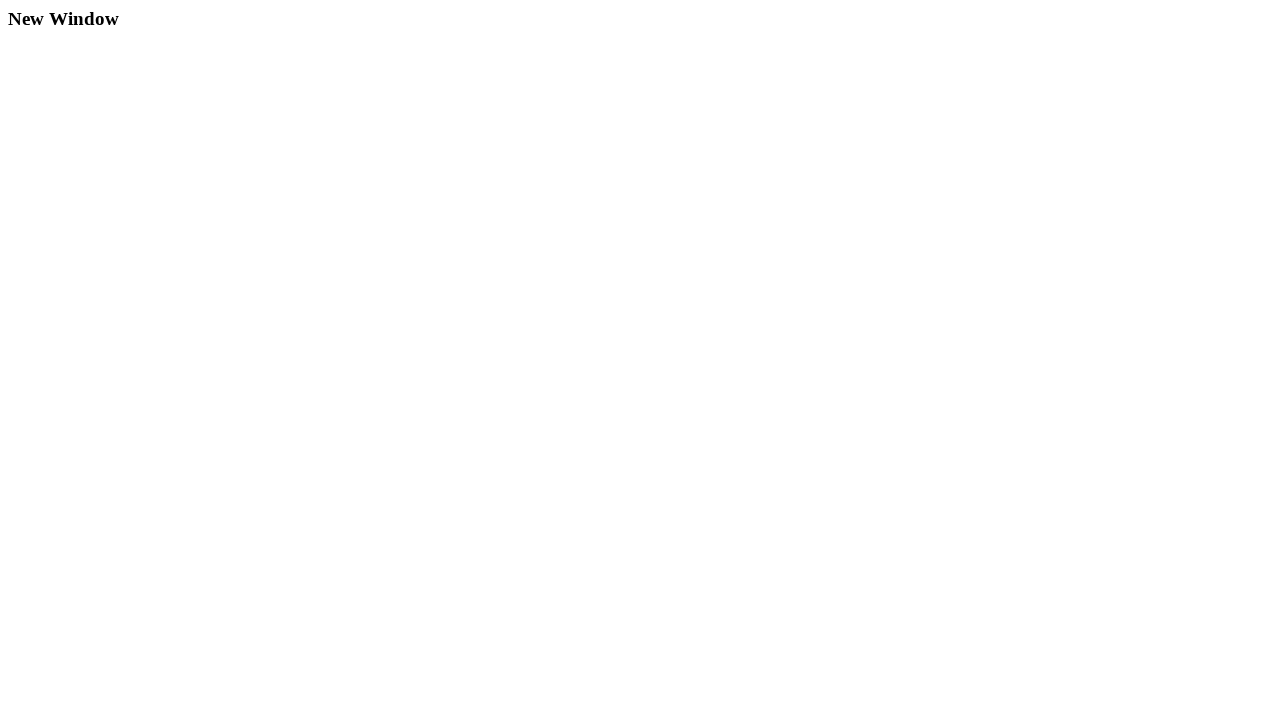

Switched back to original window
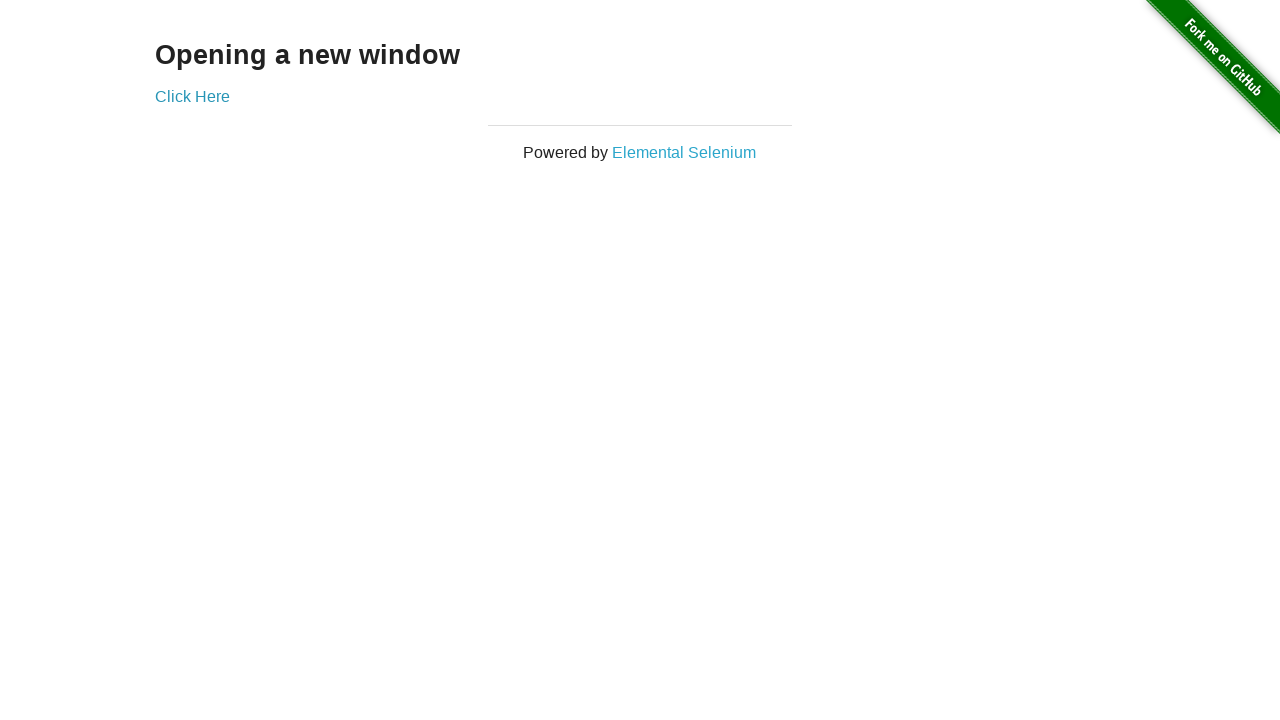

Verified original window title still contains 'The Internet'
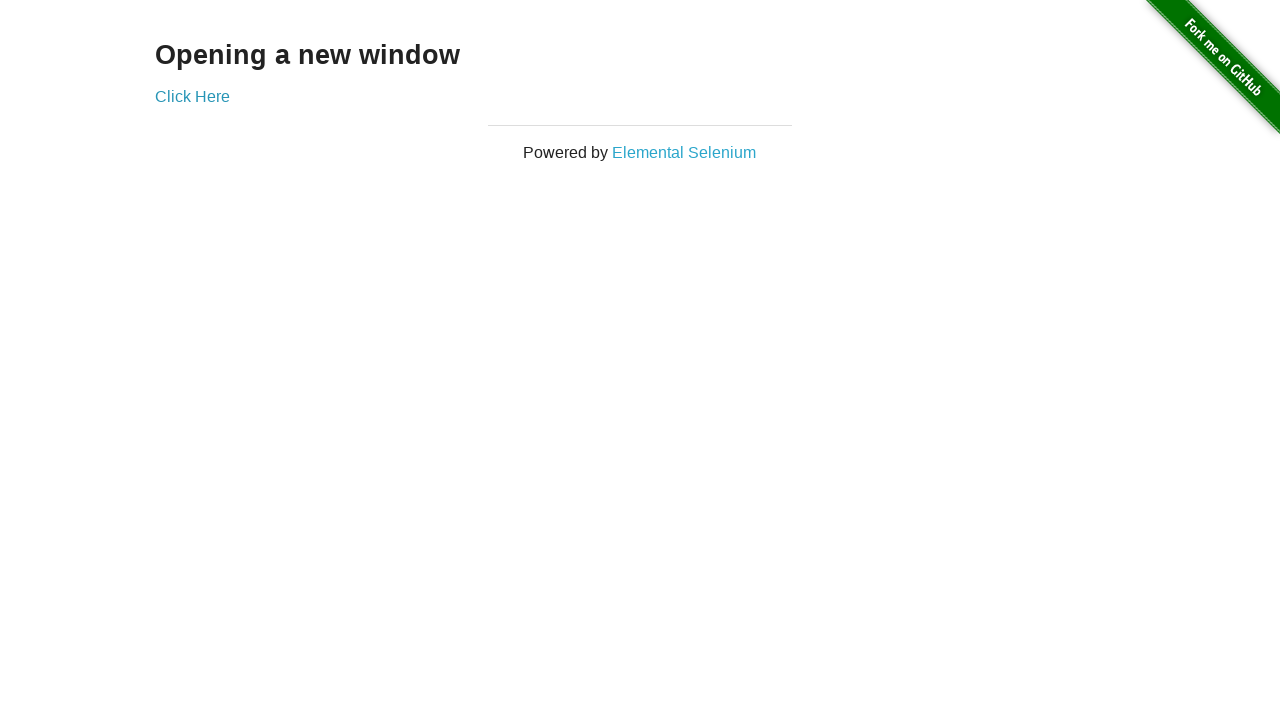

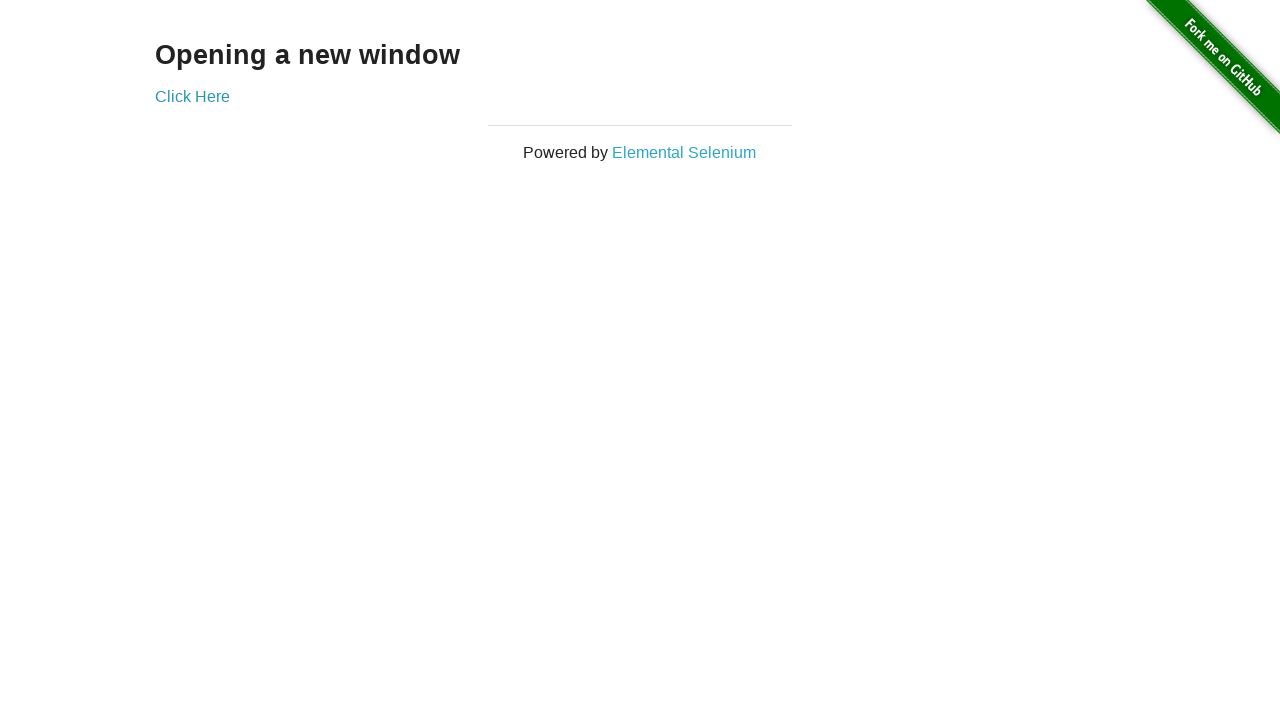